Tests that edits are saved when the edit input loses focus (blur event)

Starting URL: https://demo.playwright.dev/todomvc

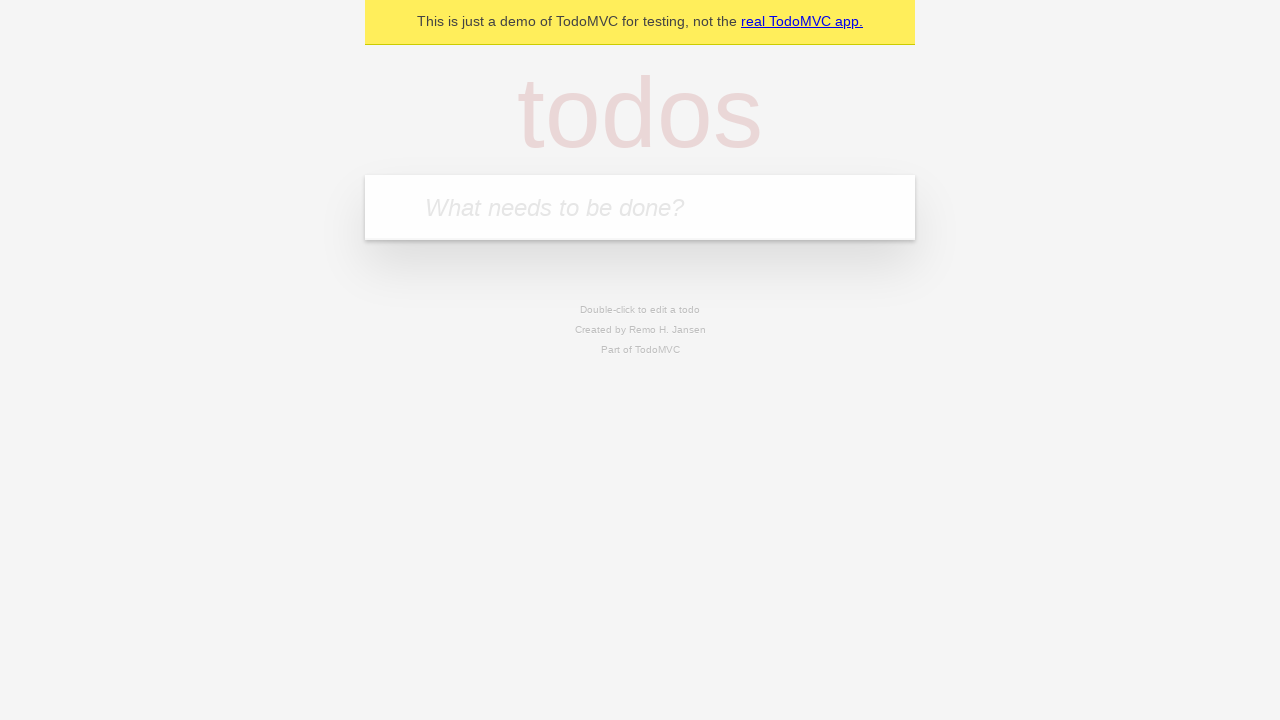

Filled input field with 'buy some cheese' on internal:attr=[placeholder="What needs to be done?"i]
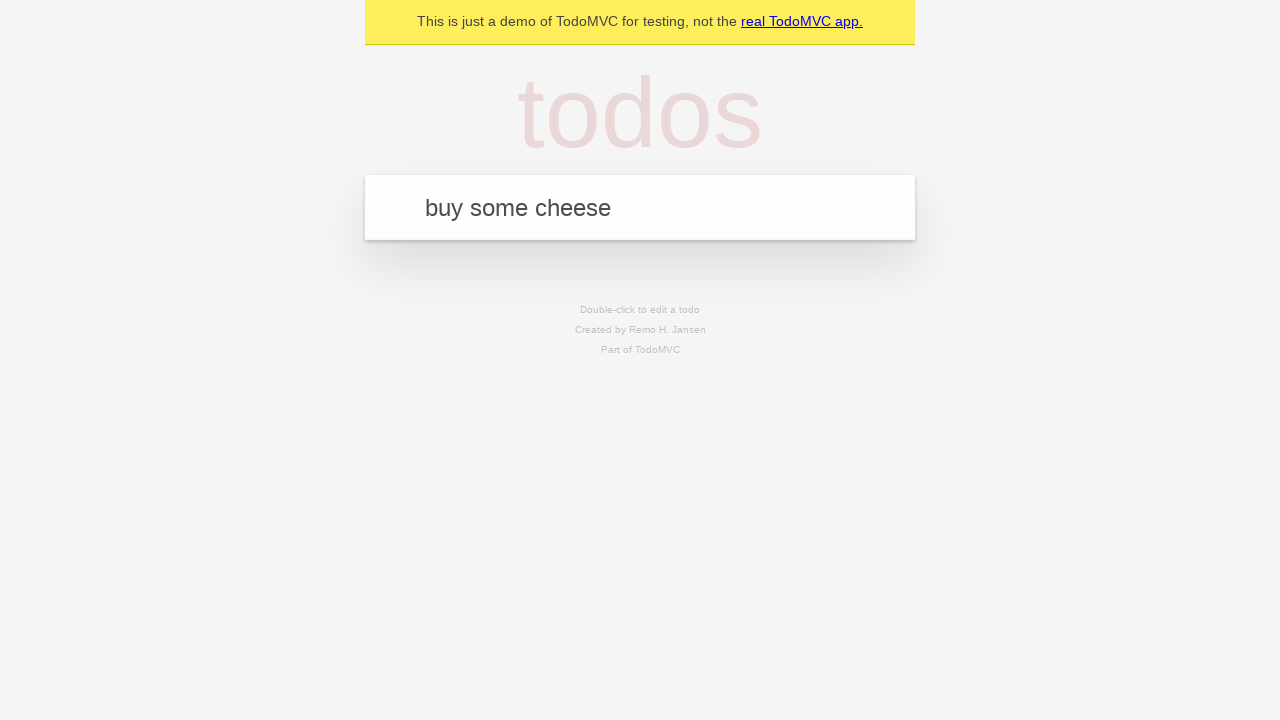

Pressed Enter to create first todo on internal:attr=[placeholder="What needs to be done?"i]
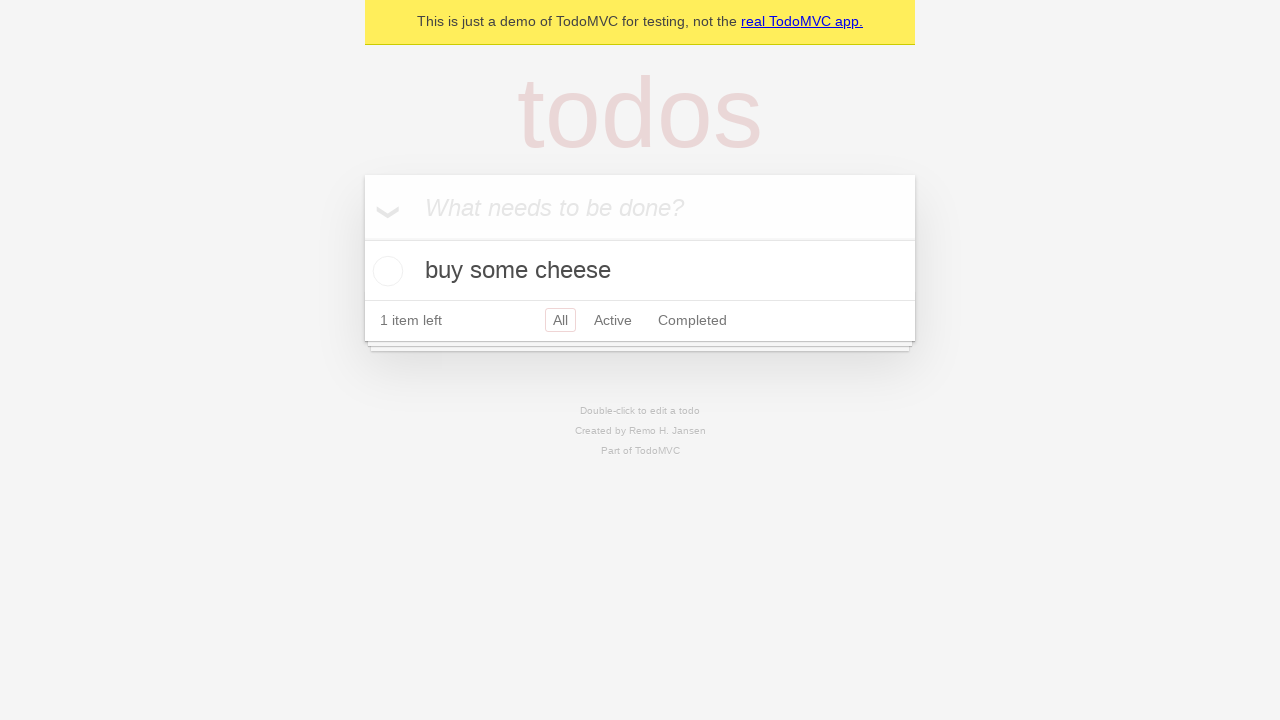

Filled input field with 'feed the cat' on internal:attr=[placeholder="What needs to be done?"i]
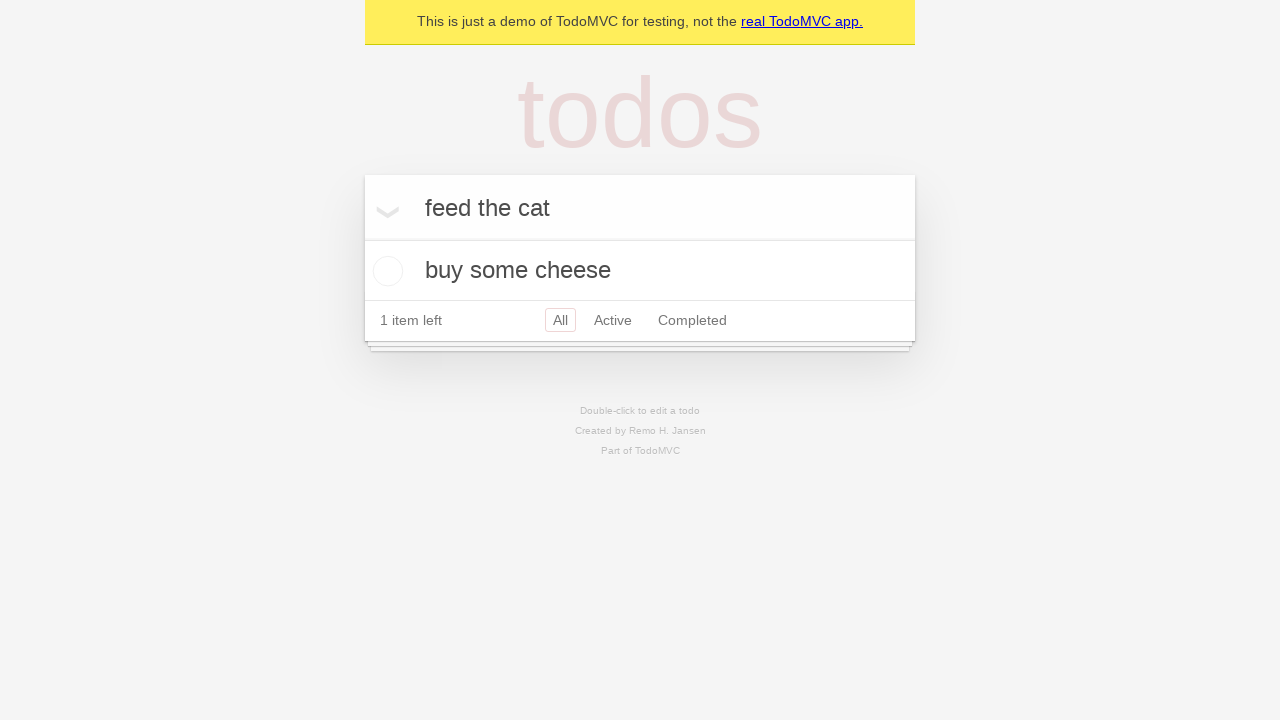

Pressed Enter to create second todo on internal:attr=[placeholder="What needs to be done?"i]
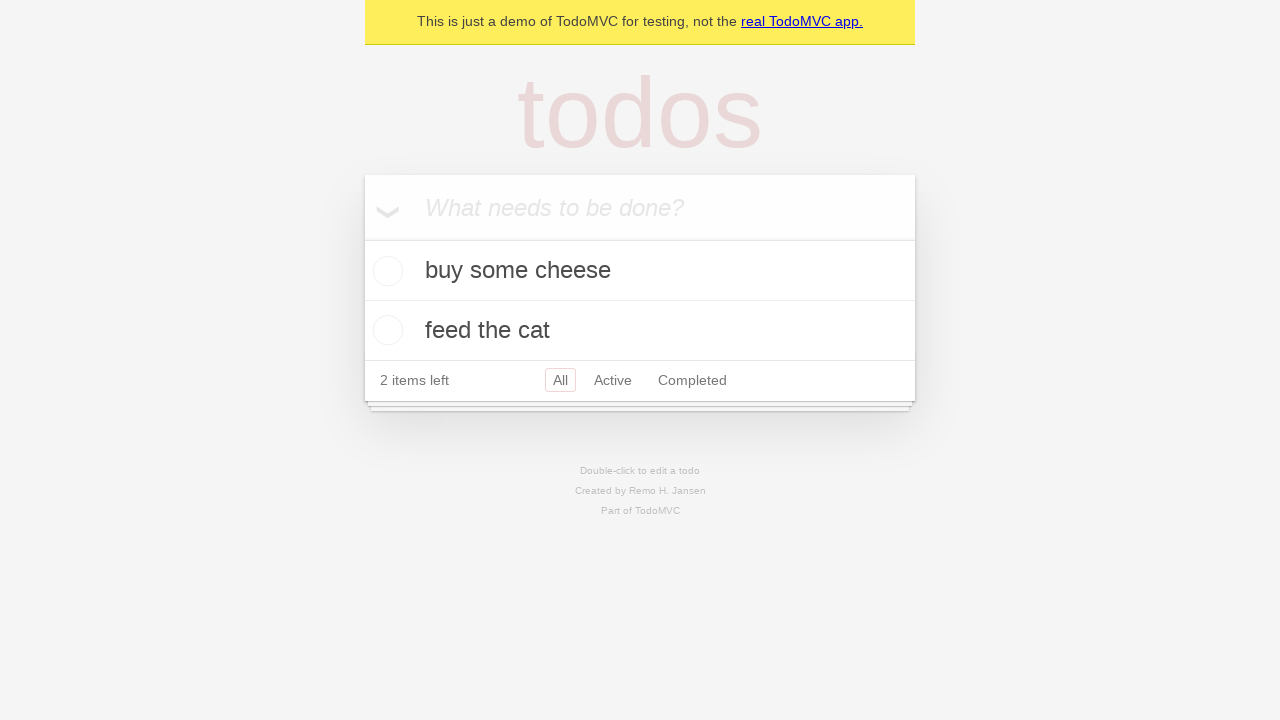

Filled input field with 'book a doctors appointment' on internal:attr=[placeholder="What needs to be done?"i]
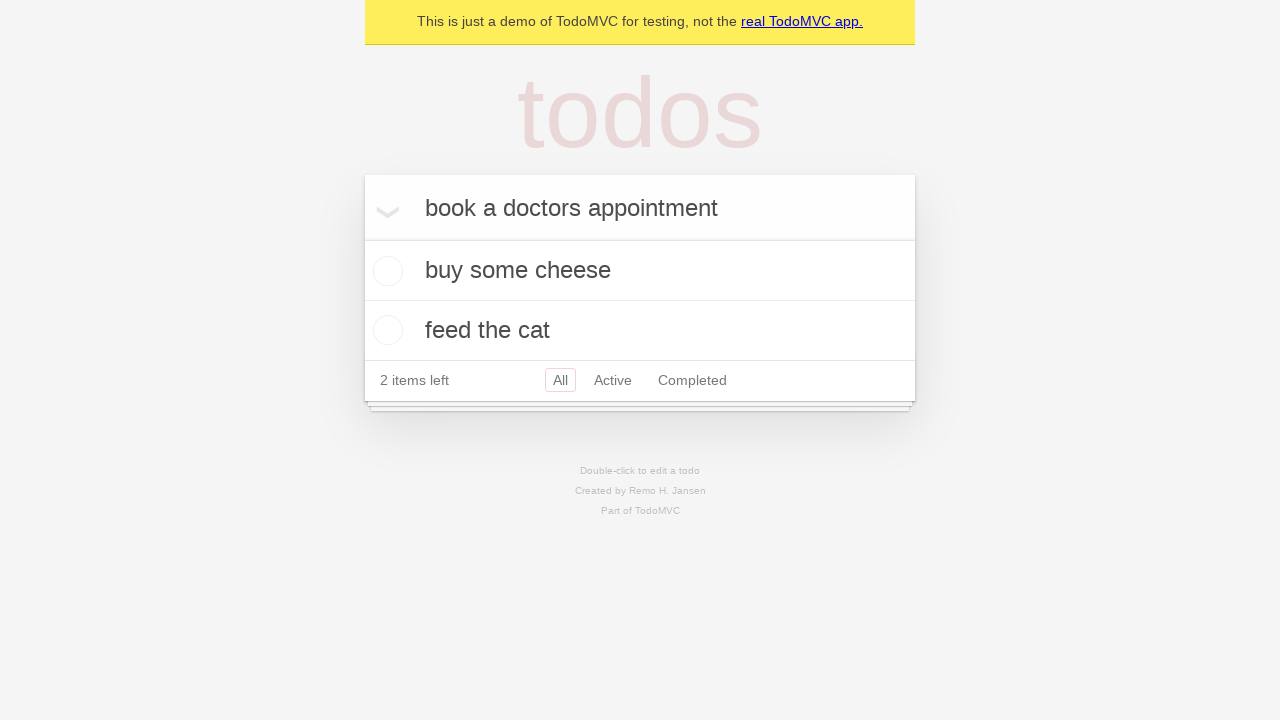

Pressed Enter to create third todo on internal:attr=[placeholder="What needs to be done?"i]
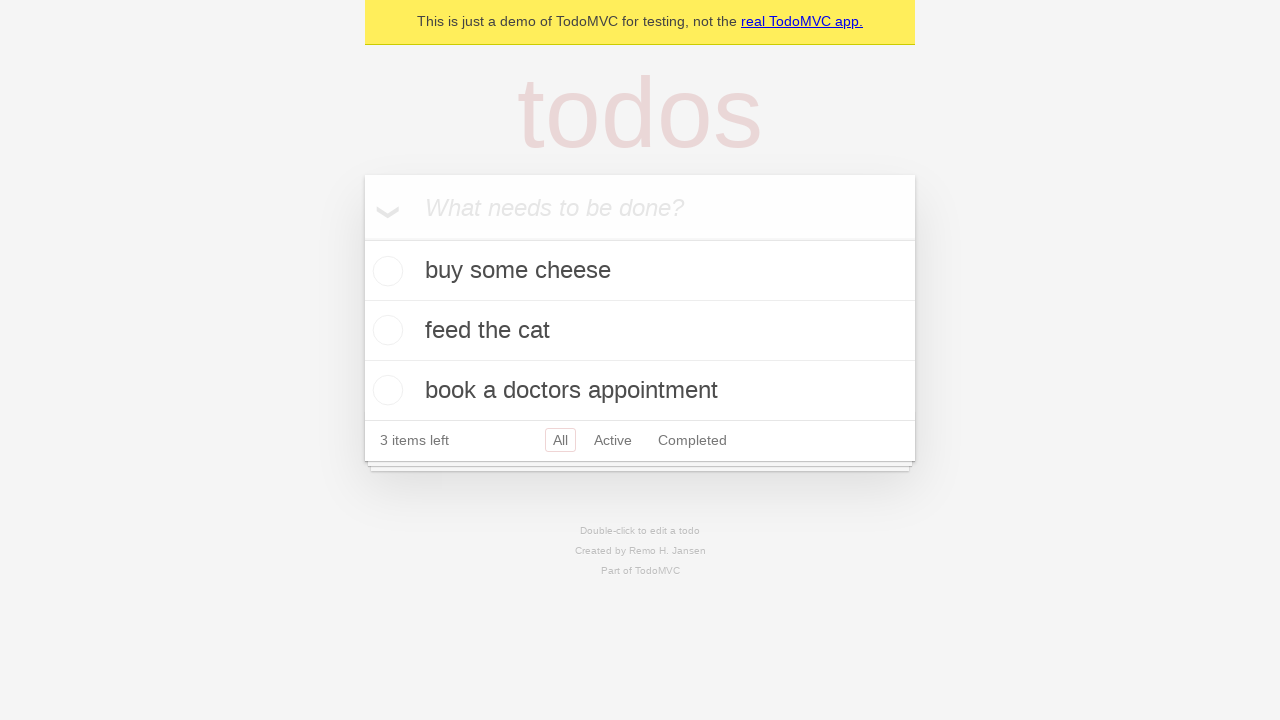

Double-clicked second todo to enter edit mode at (640, 331) on internal:testid=[data-testid="todo-item"s] >> nth=1
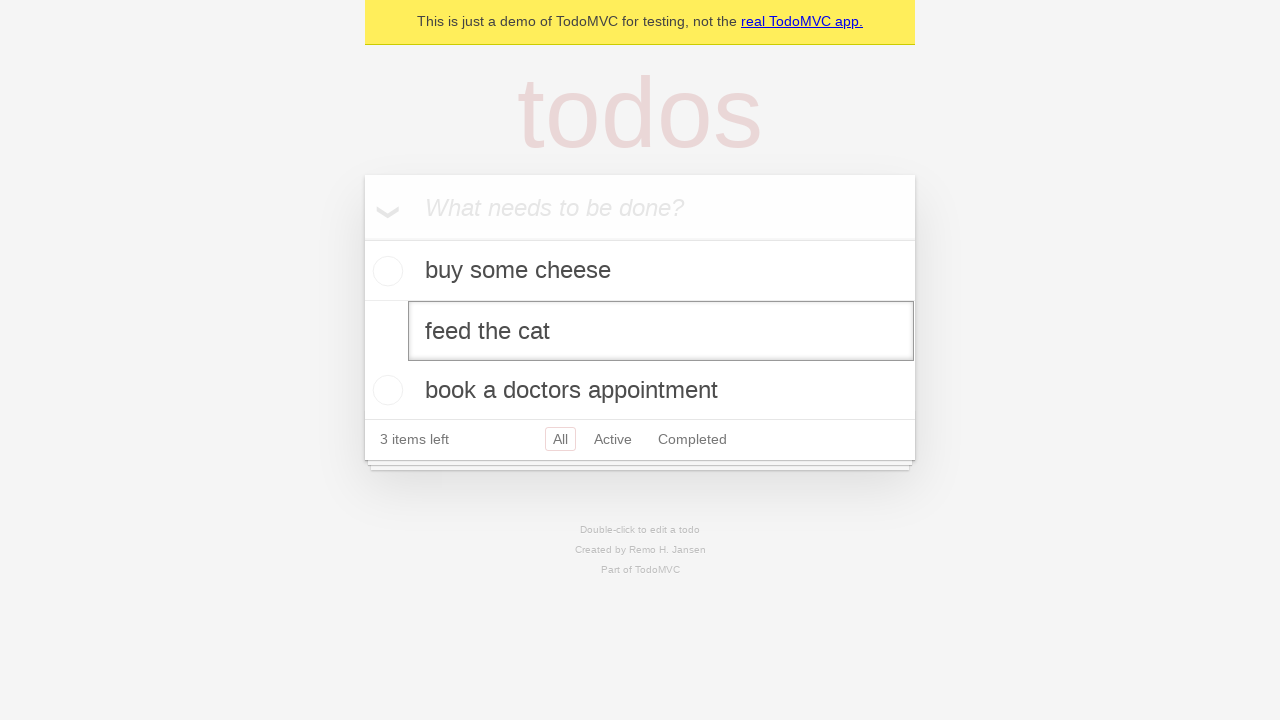

Changed todo text to 'buy some sausages' in edit field on internal:testid=[data-testid="todo-item"s] >> nth=1 >> internal:role=textbox[nam
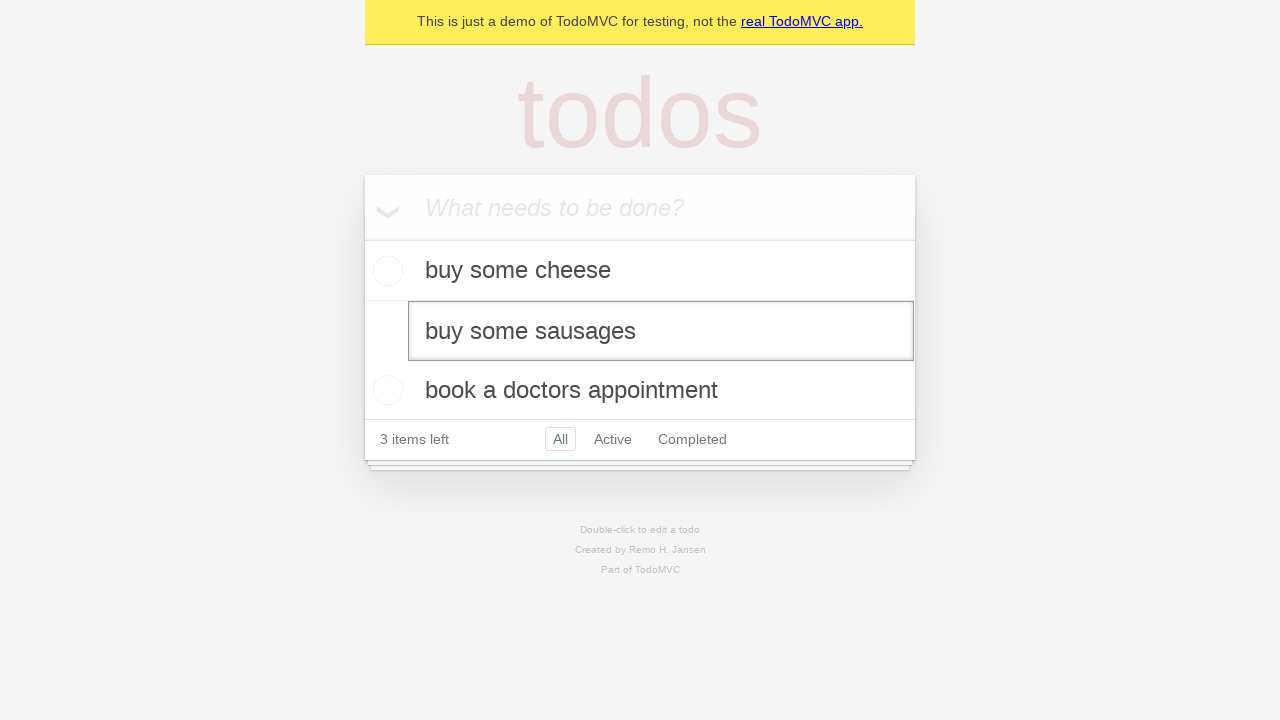

Triggered blur event to save edits
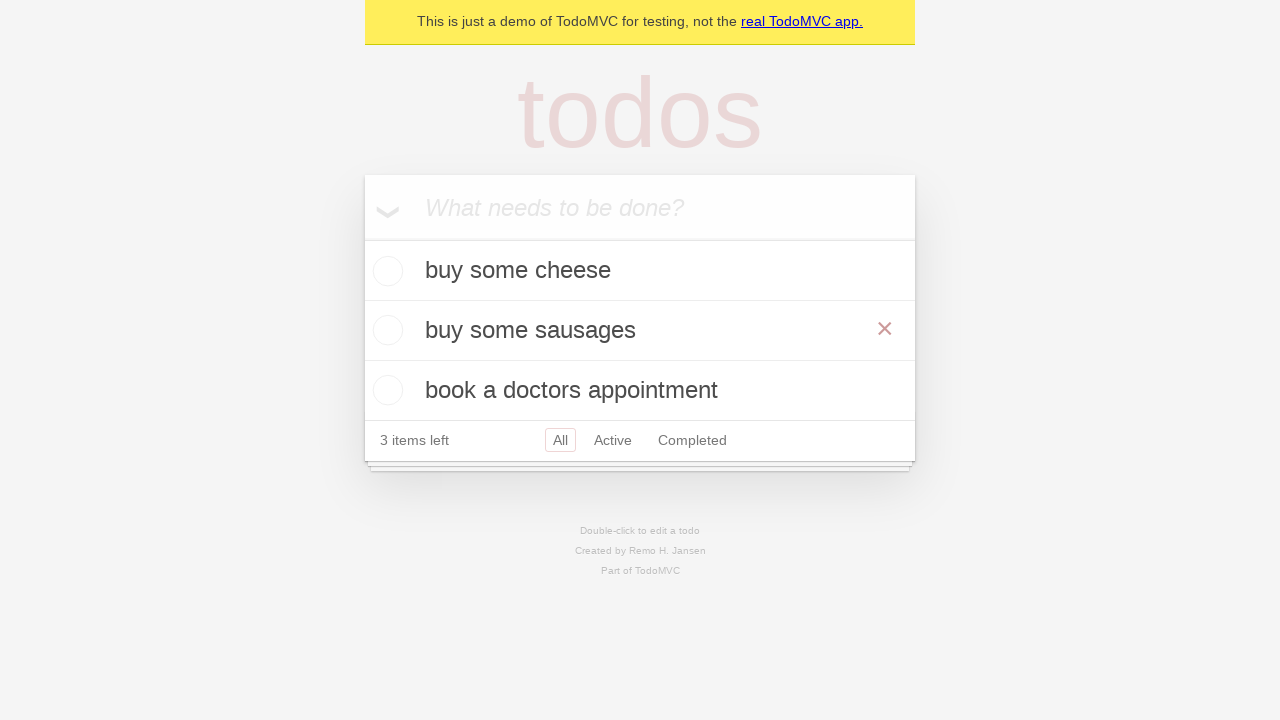

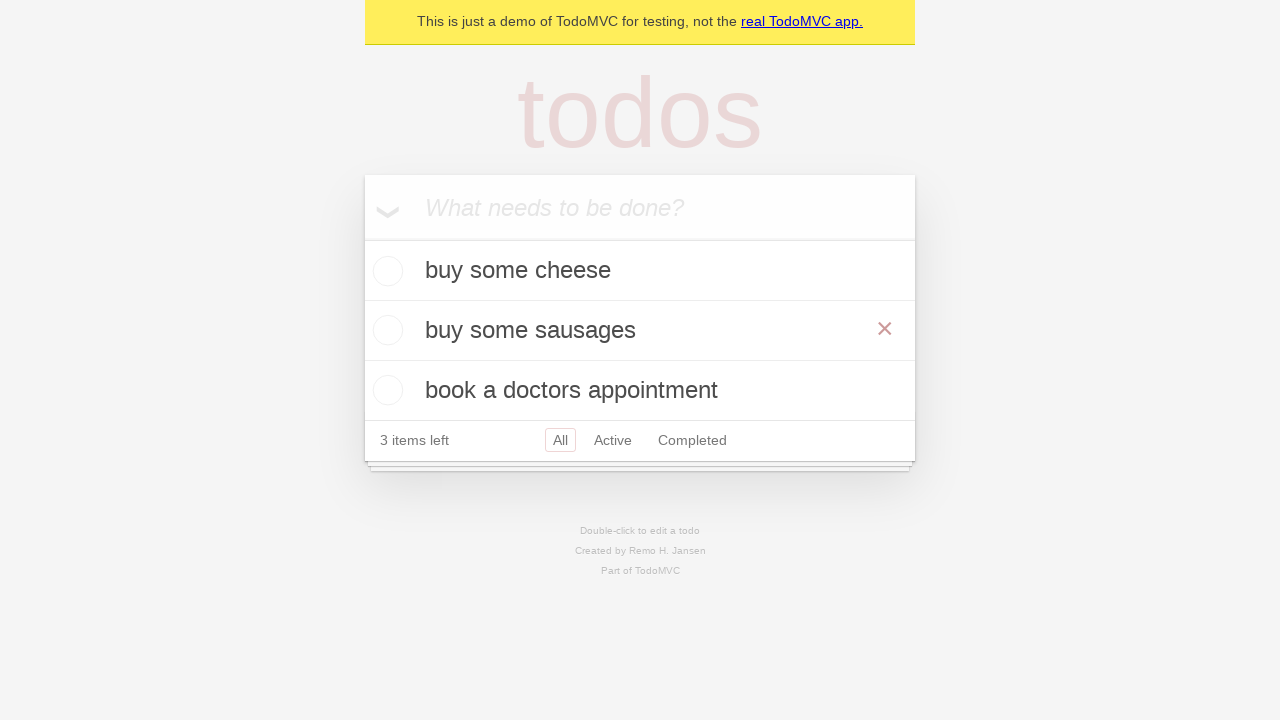